Tests the Romanian dictionary search functionality by entering a search term and submitting the search form

Starting URL: https://dexonline.ro/

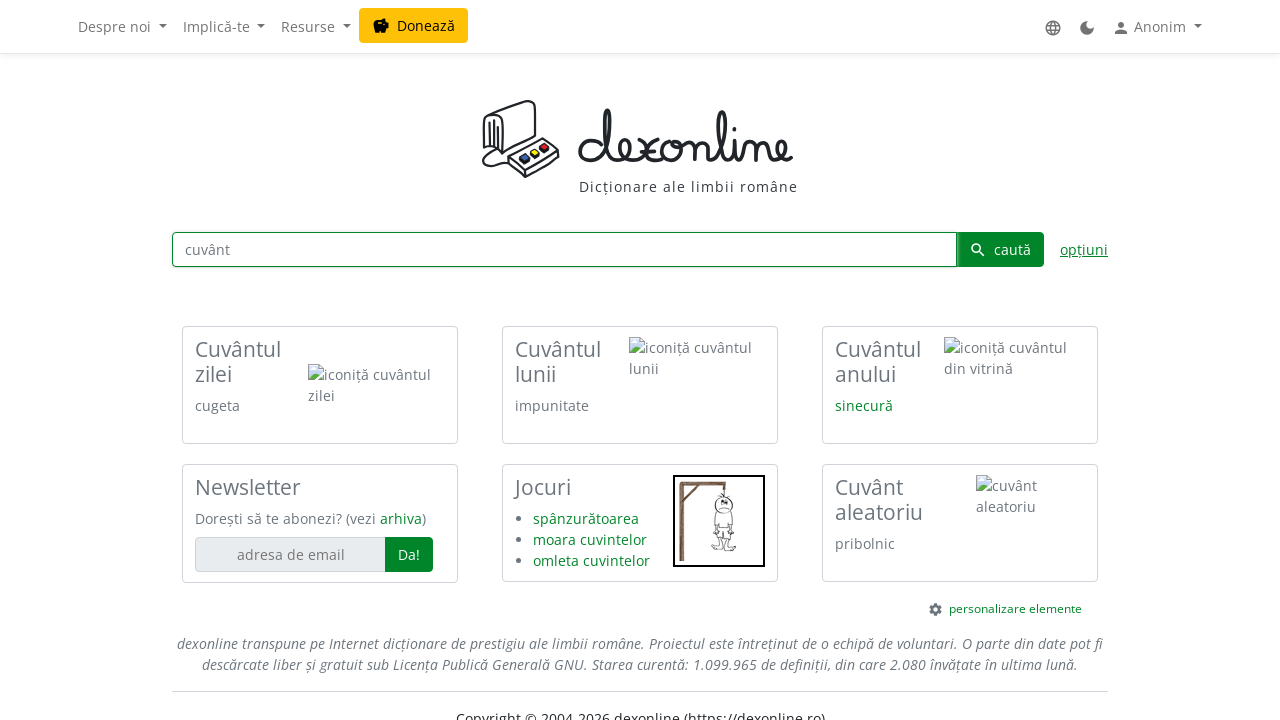

Search field became visible
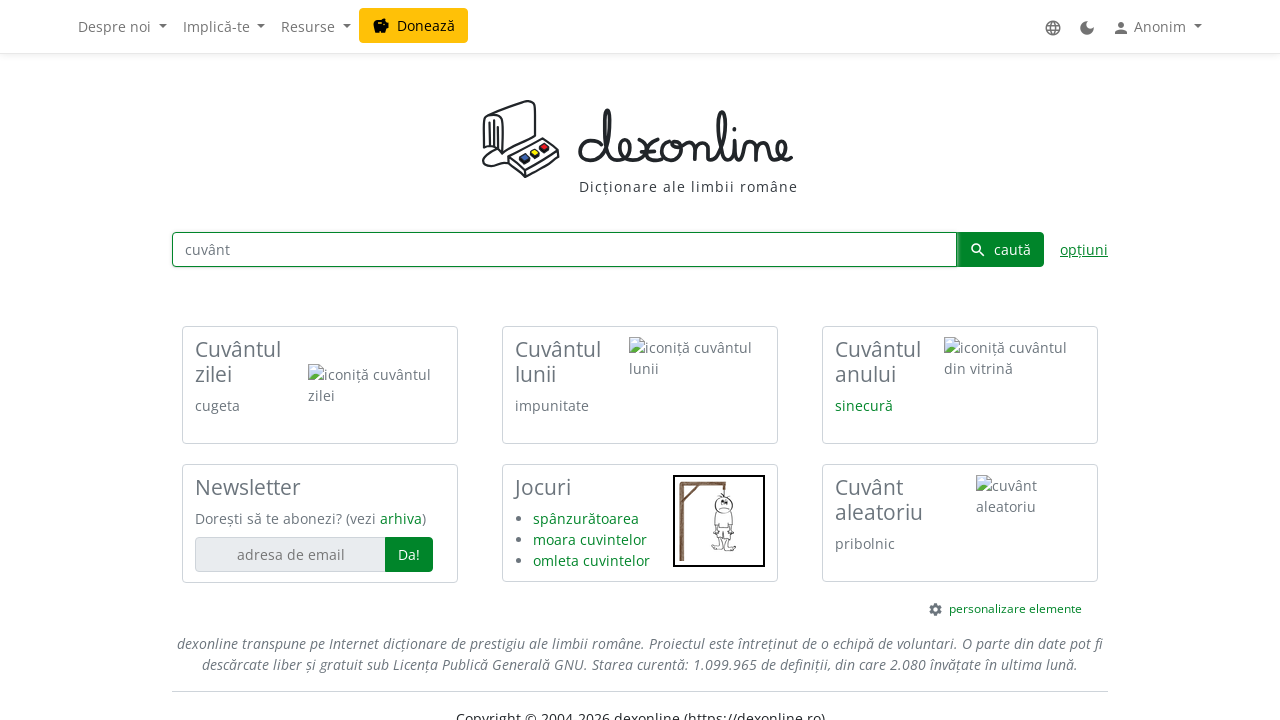

Entered search term 'carte' in the search field on #searchField
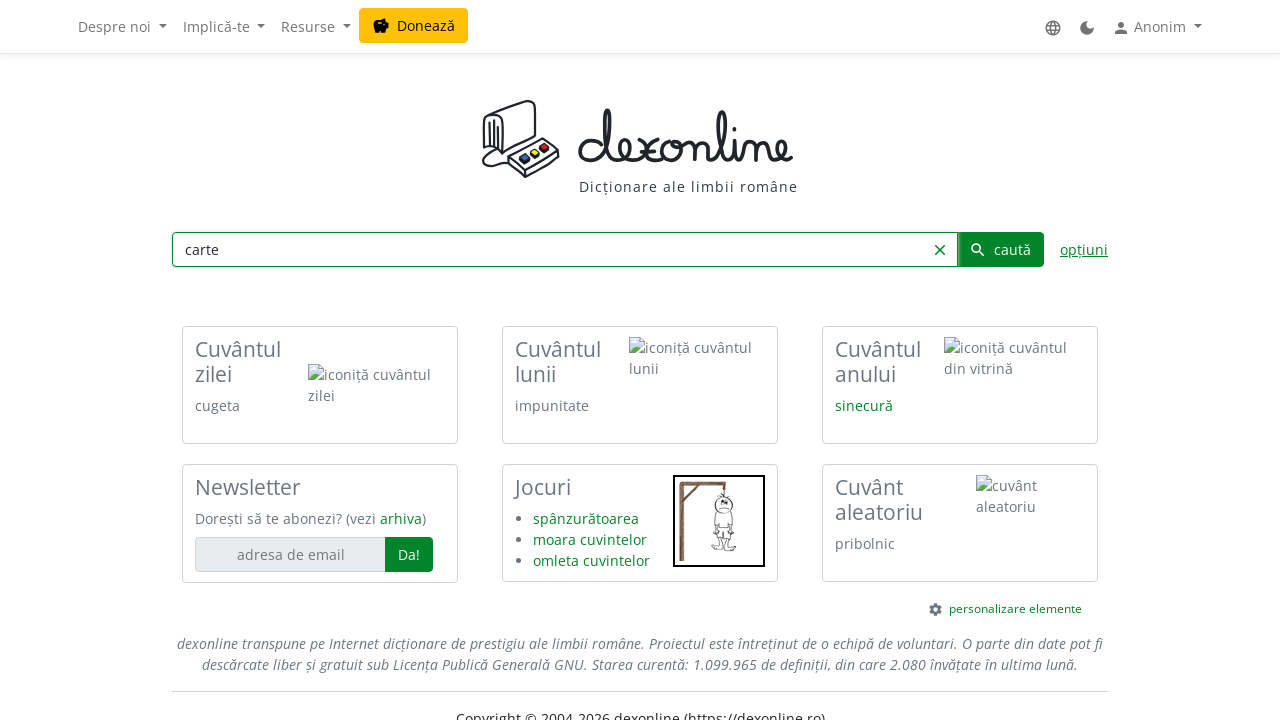

Clicked the search button to submit the search at (1000, 250) on #searchButton
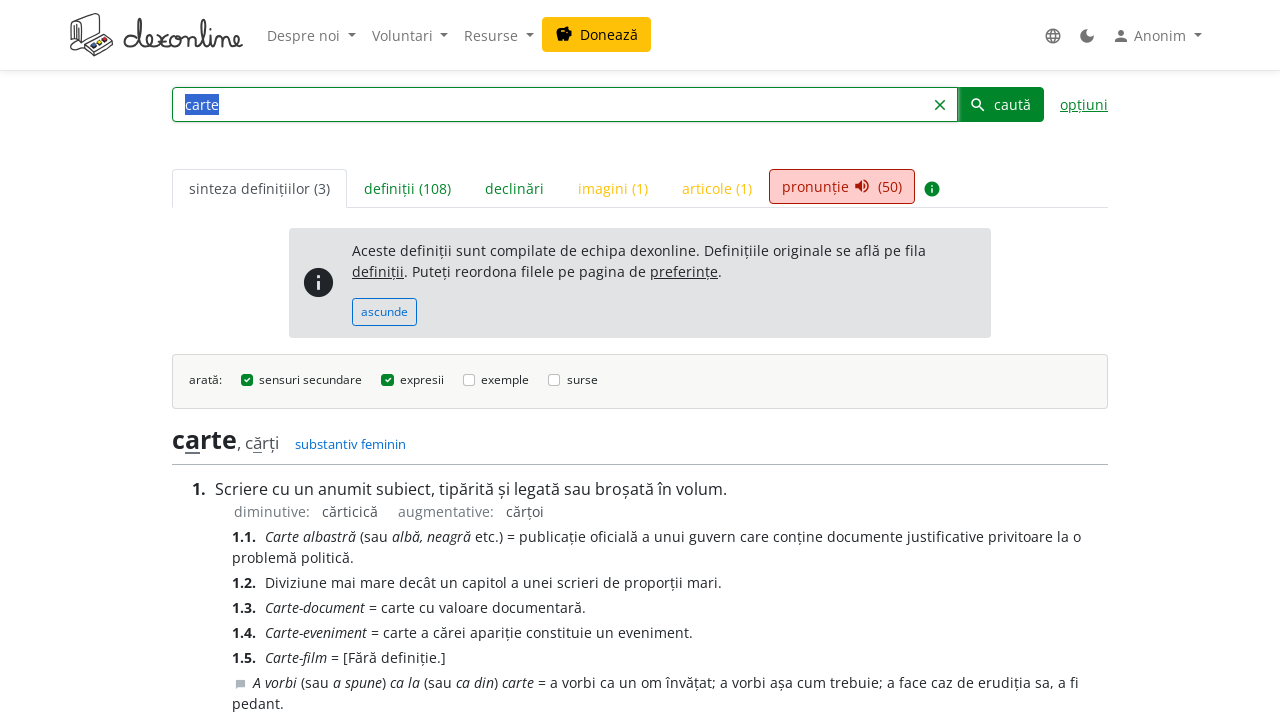

Definition results loaded successfully
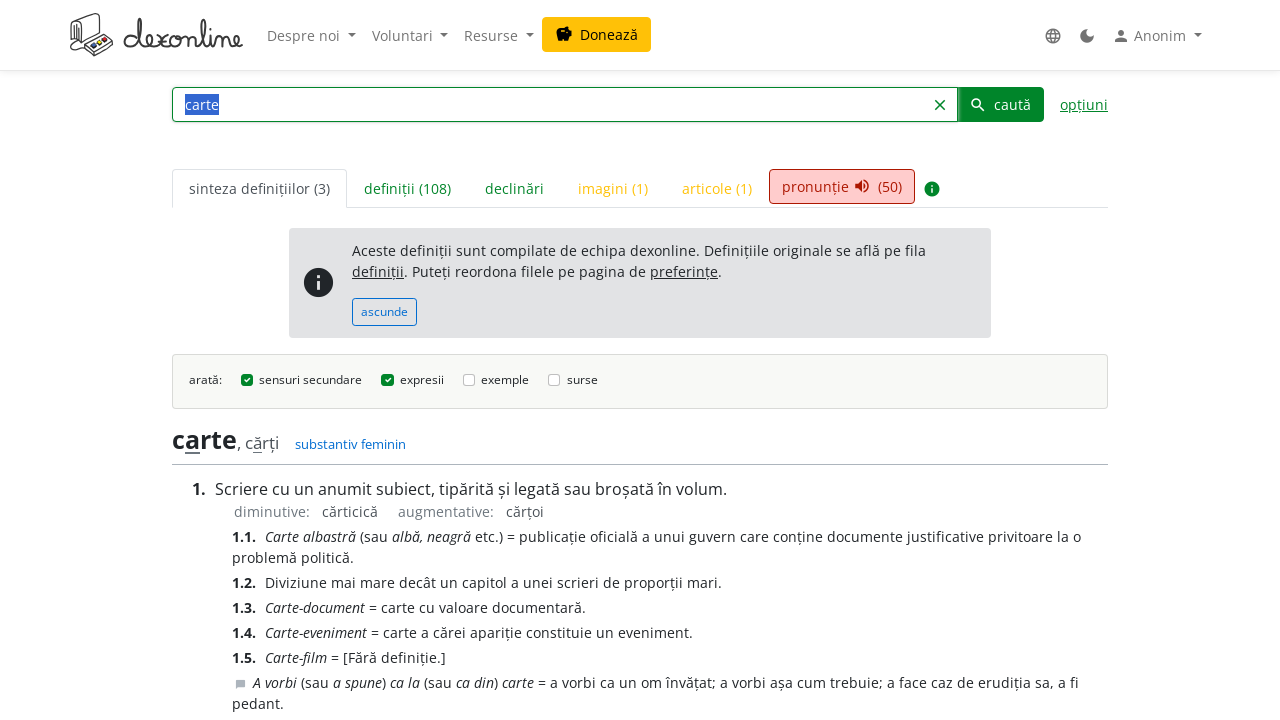

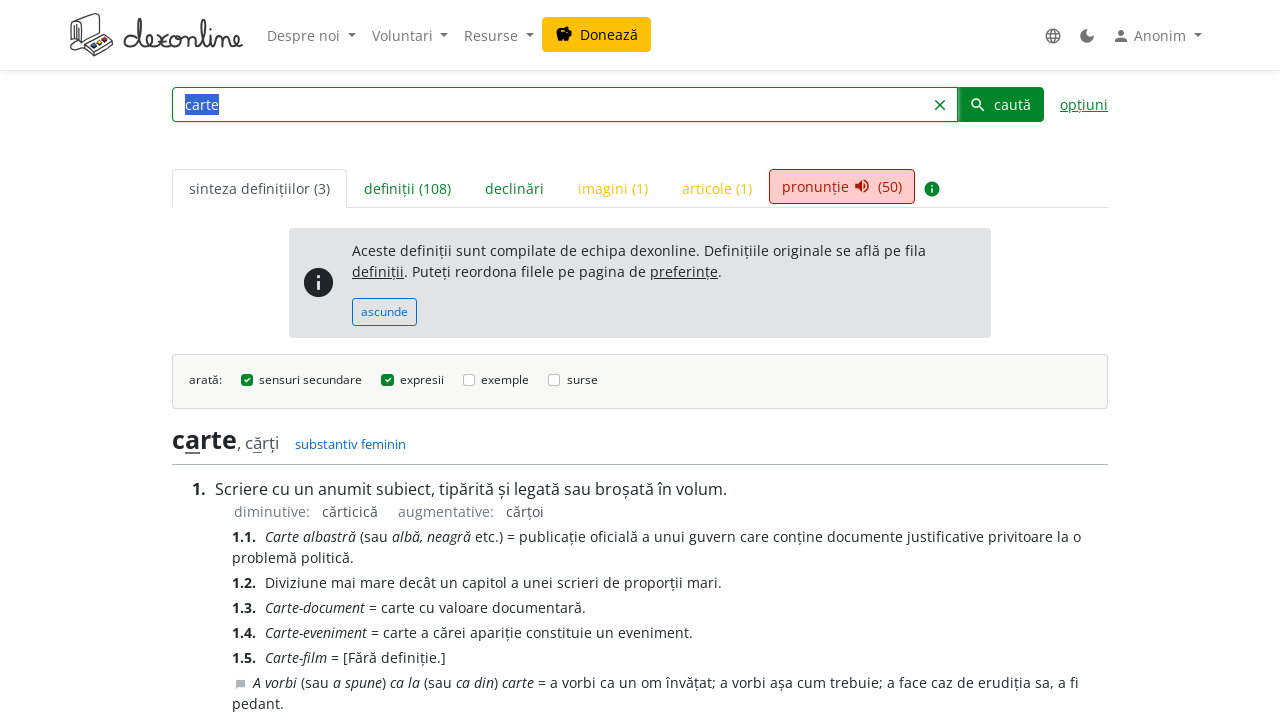